Navigates to a Chinese web portal (2345.com) and verifies the page loads by checking the title is accessible.

Starting URL: http://www.2345.com/?k718881649

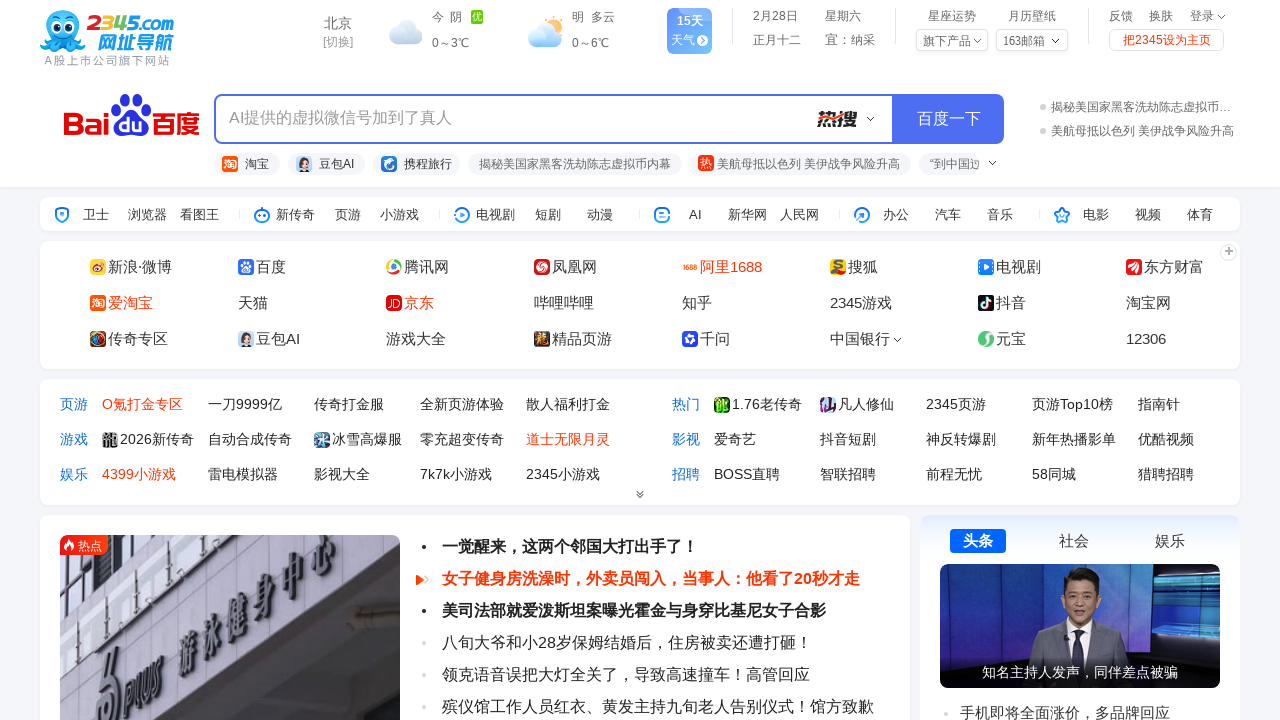

Waited for page to reach domcontentloaded state
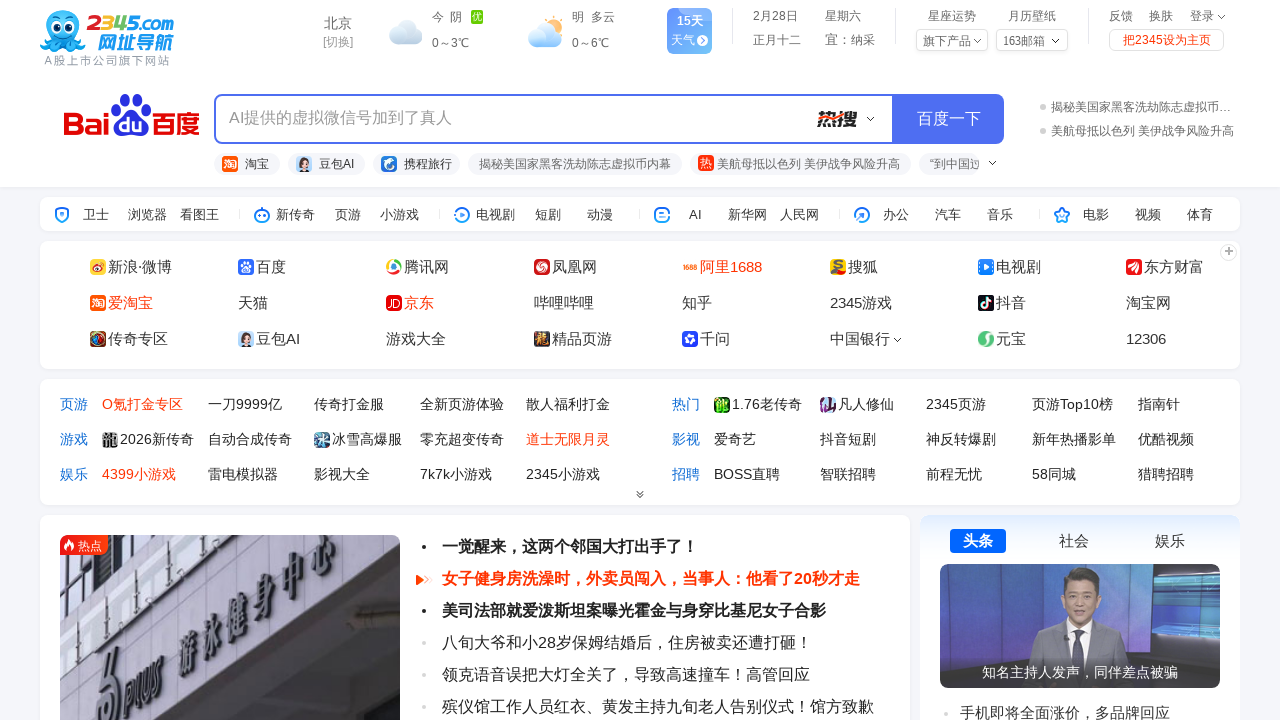

Retrieved page title: 2345网址导航－致力于打造百年品牌（已创建20年06个月）
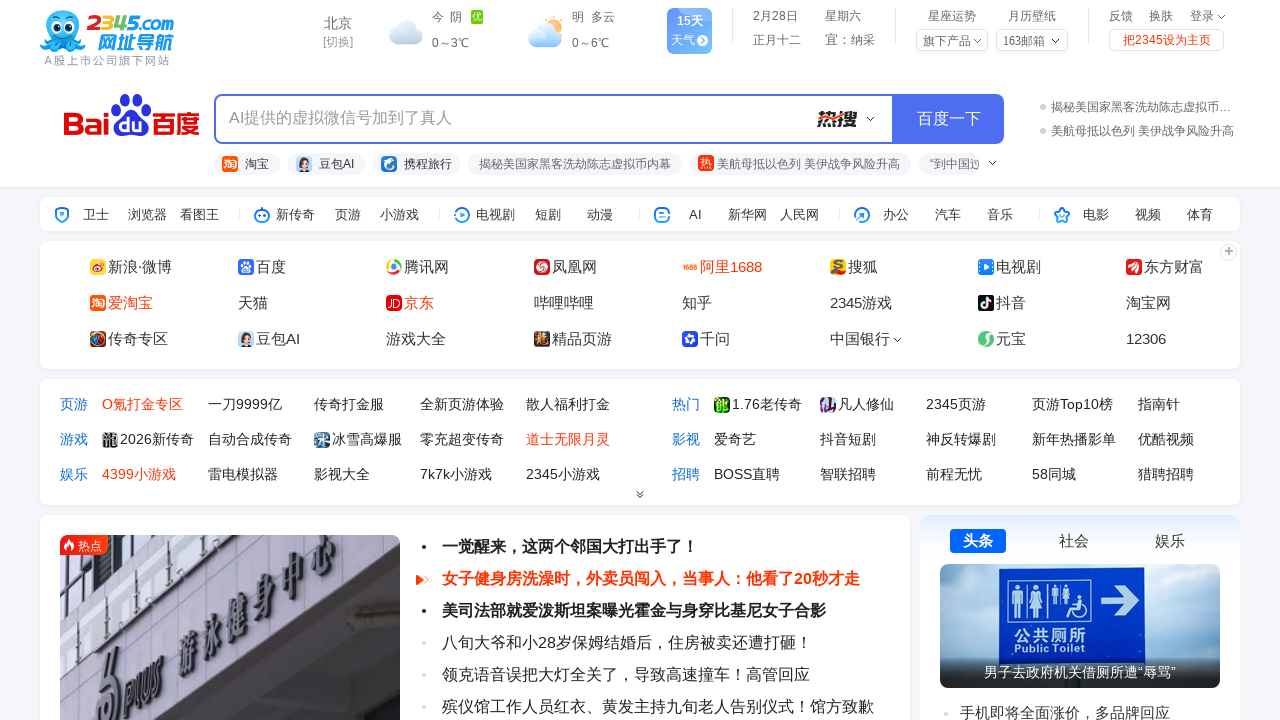

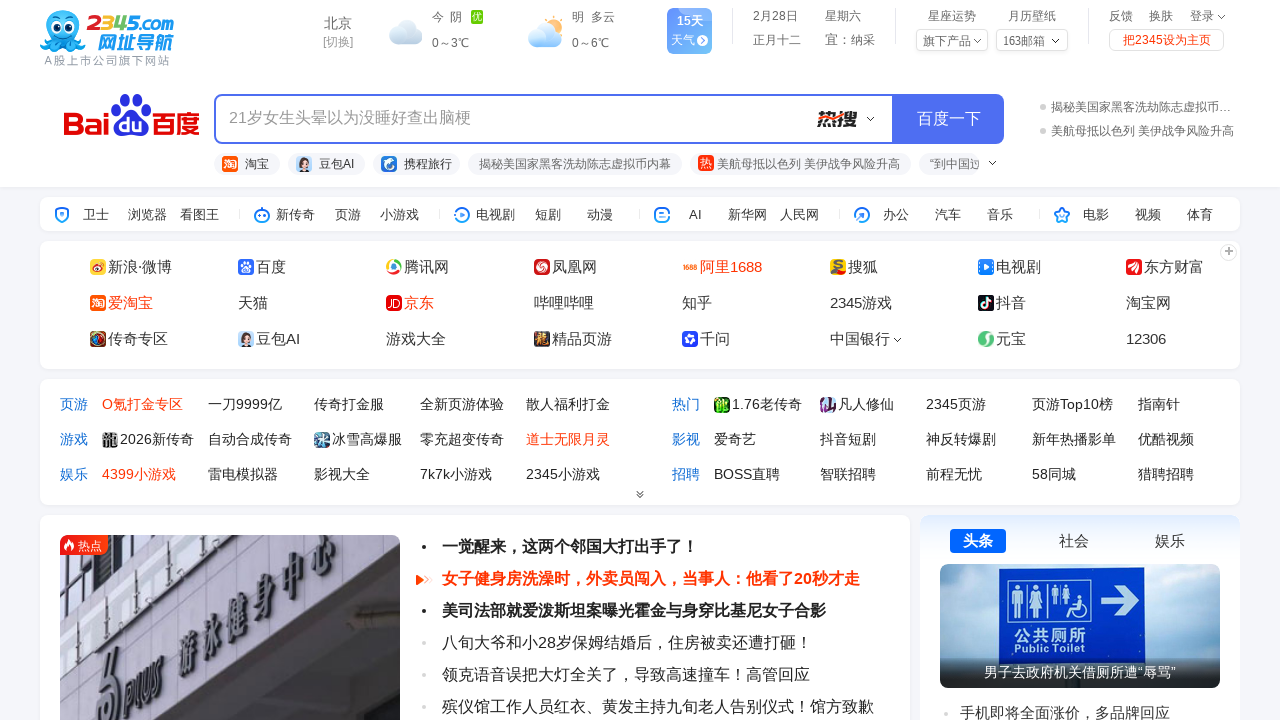